Tests geolocation emulation by setting coordinates for Sofia, Bulgaria and verifying the detected location displays the expected address (Saint Alexander Nevsky Cathedral)

Starting URL: https://my-location.org/

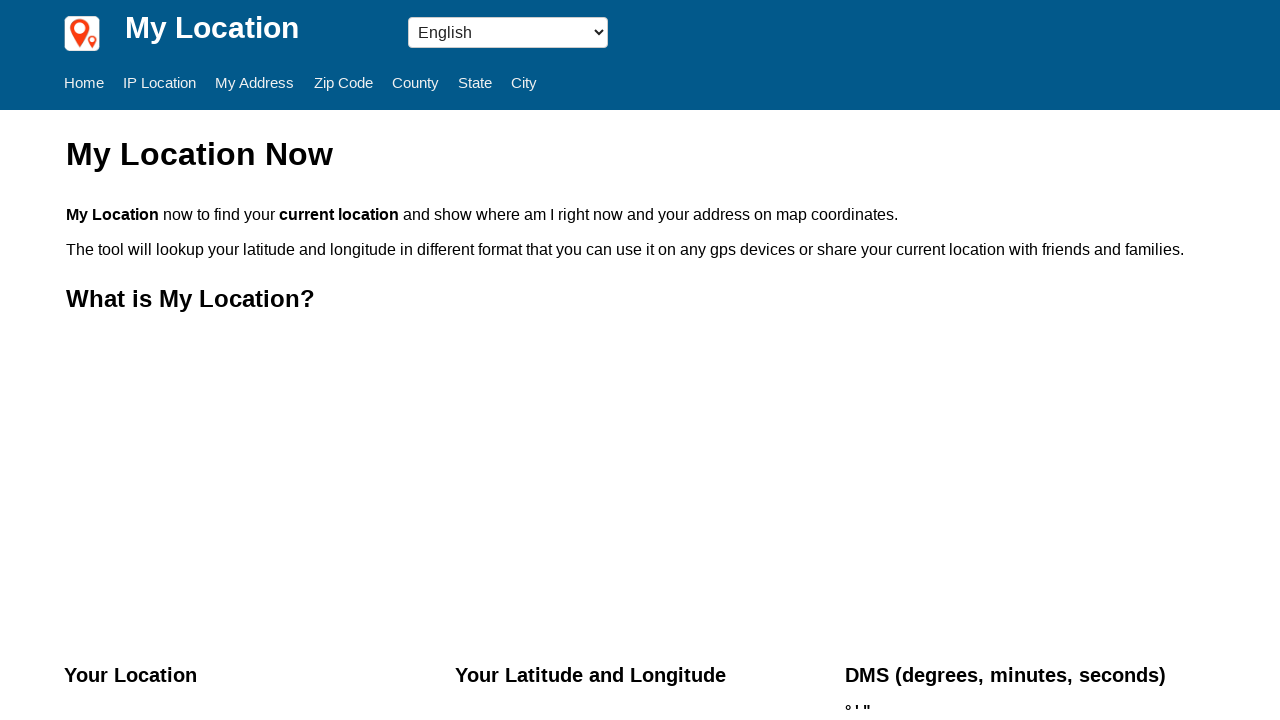

Granted geolocation permissions to the context
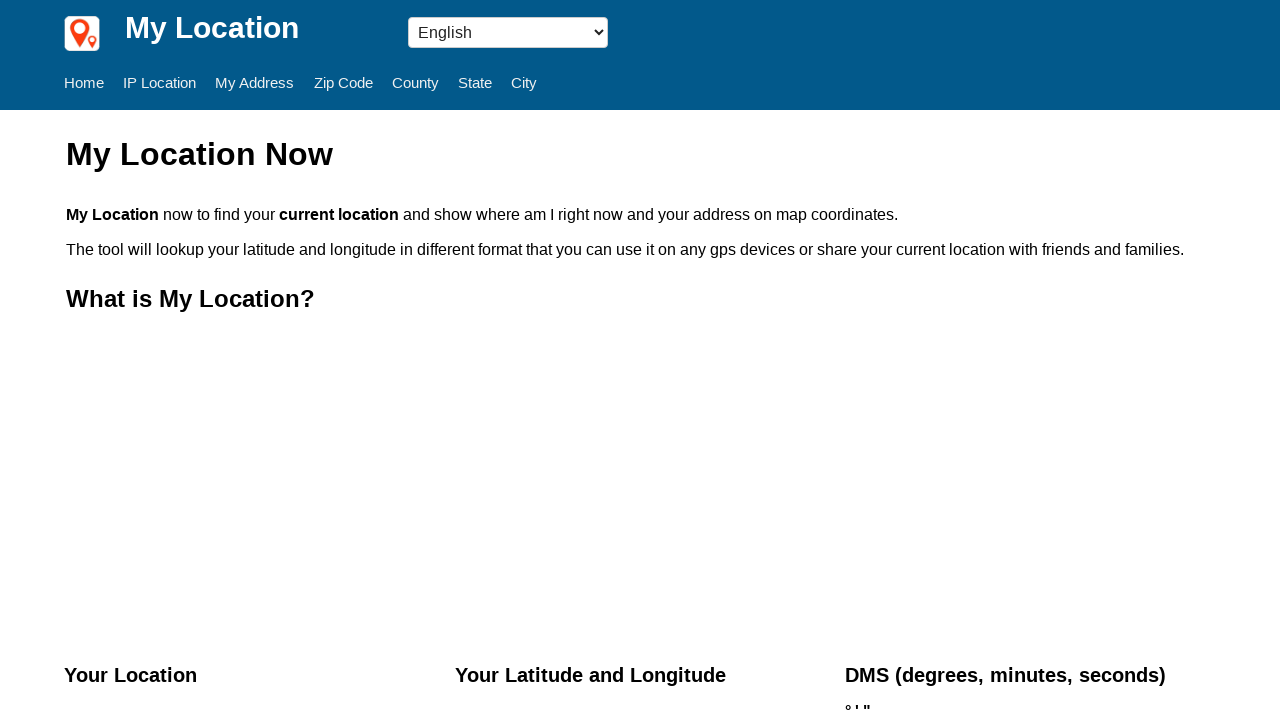

Set geolocation coordinates to Sofia, Bulgaria (42.6958°N, 23.3327°E)
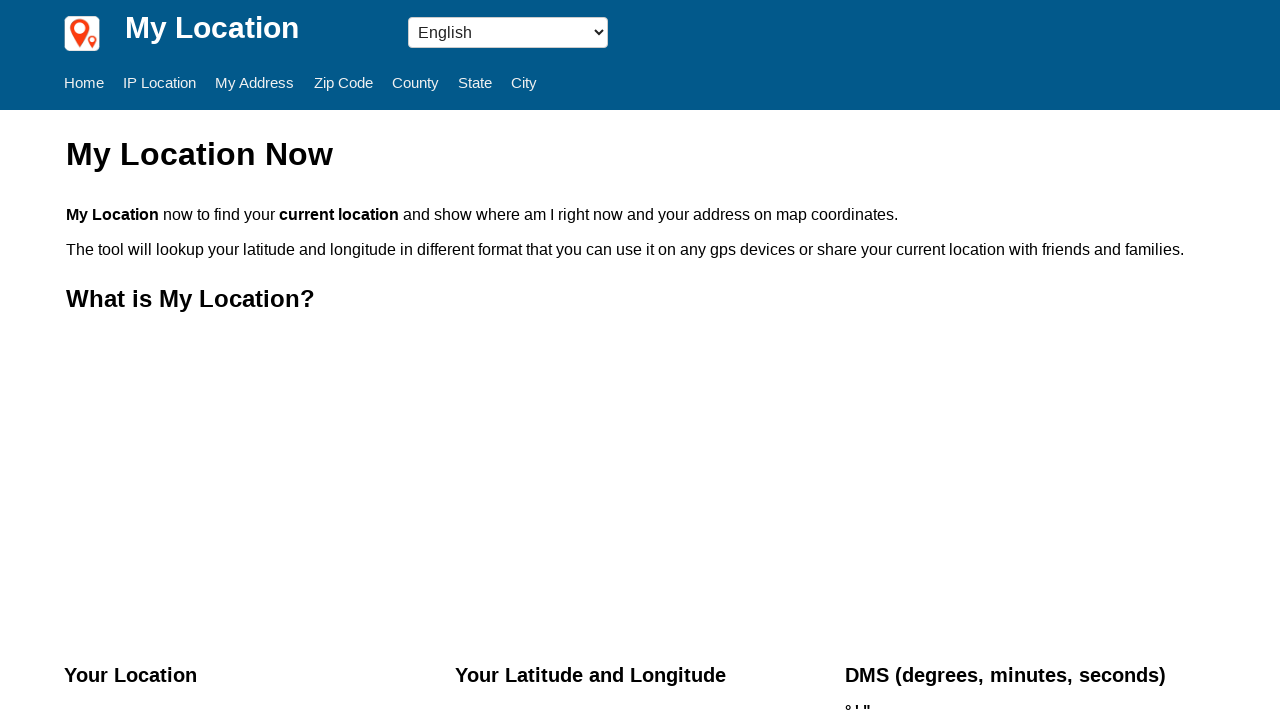

Reloaded page to apply geolocation settings
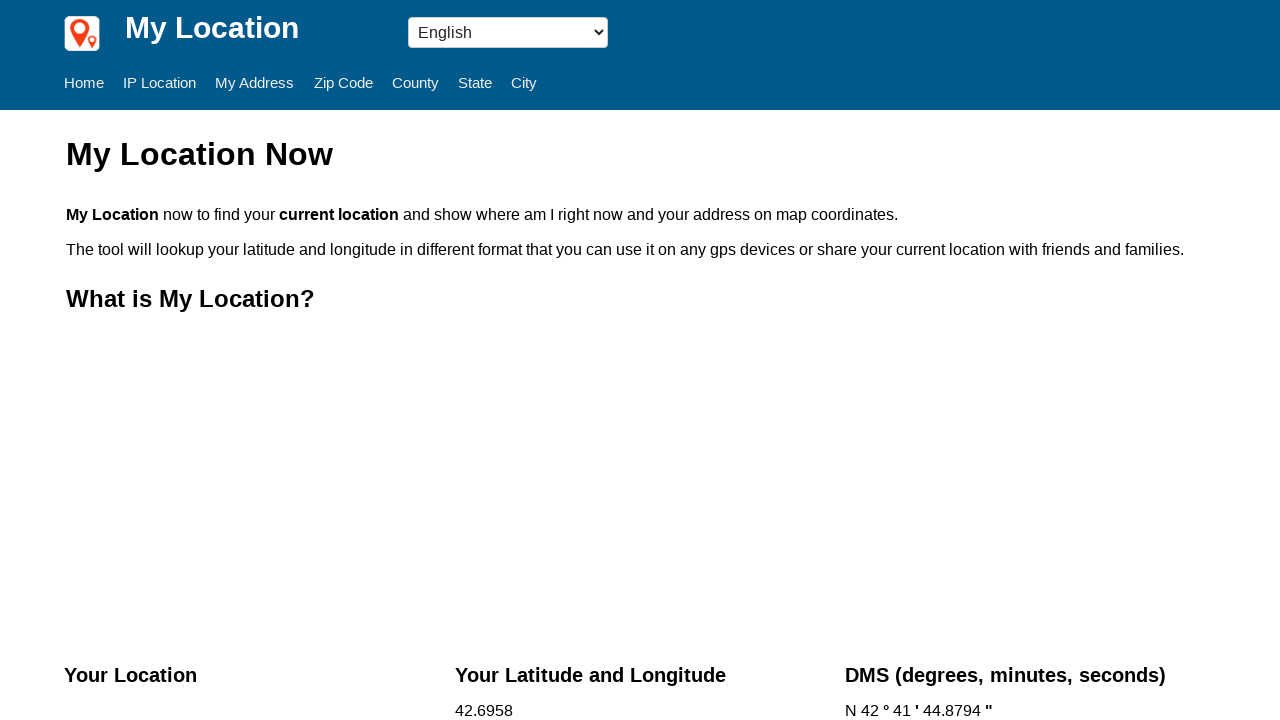

Waited for location address element to load
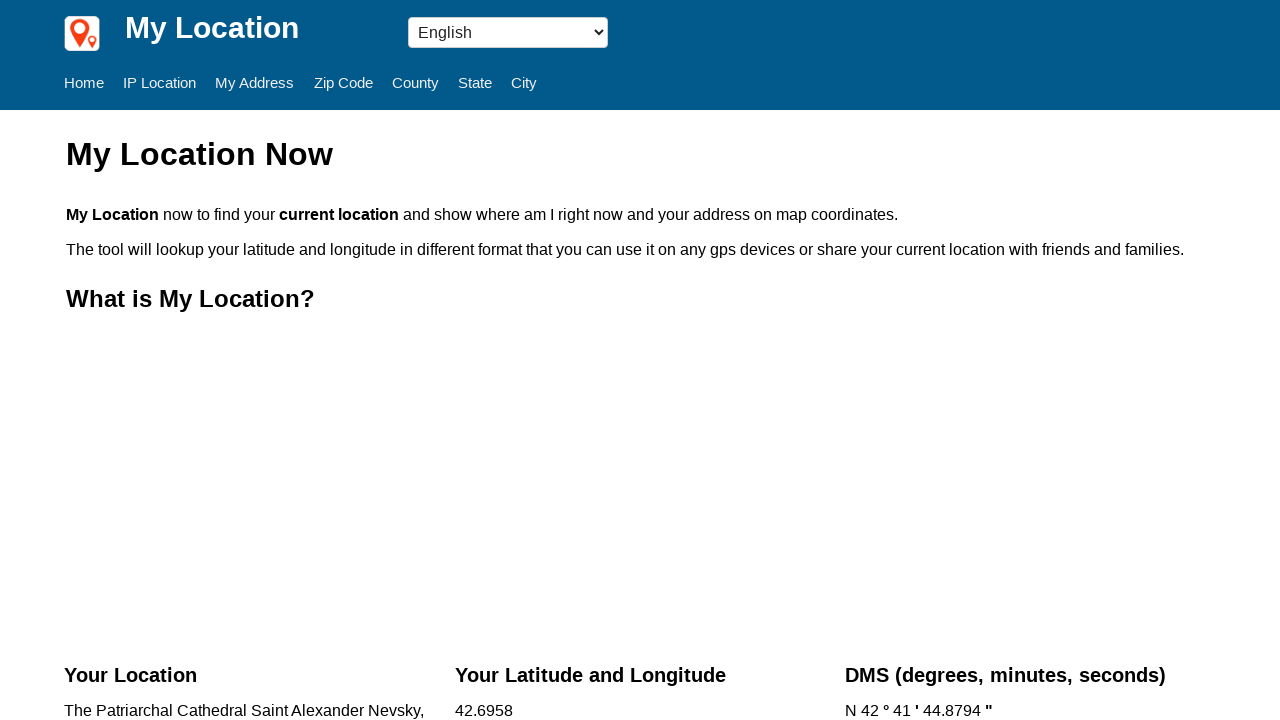

Retrieved location text: The Patriarchal Cathedral Saint Alexander Nevsky, Sofia, Bulgaria
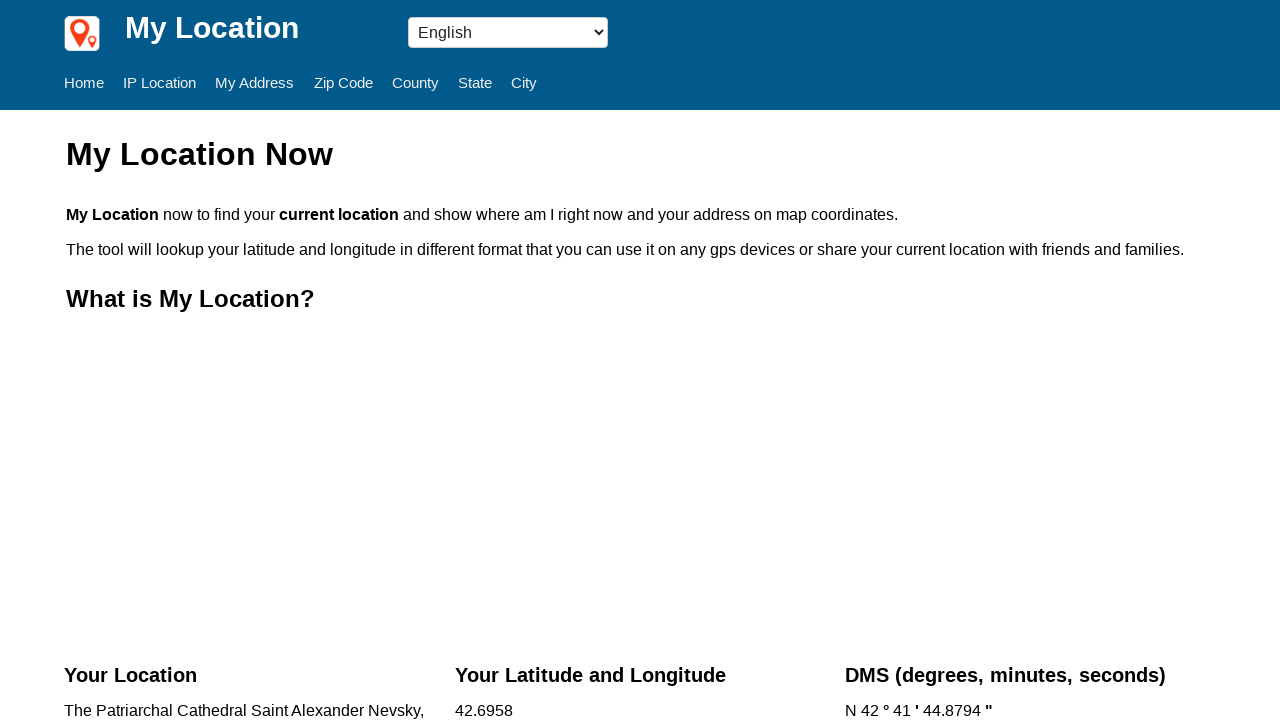

Verified that detected location contains Sofia or Bulgaria reference
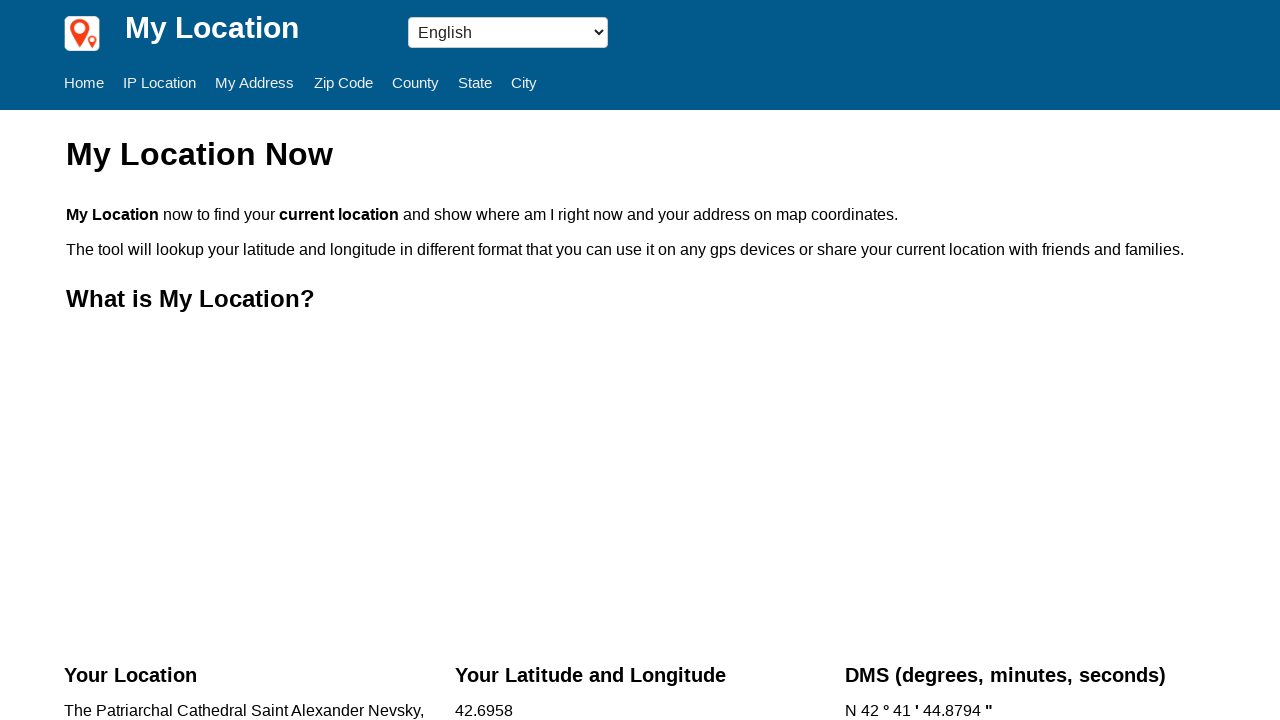

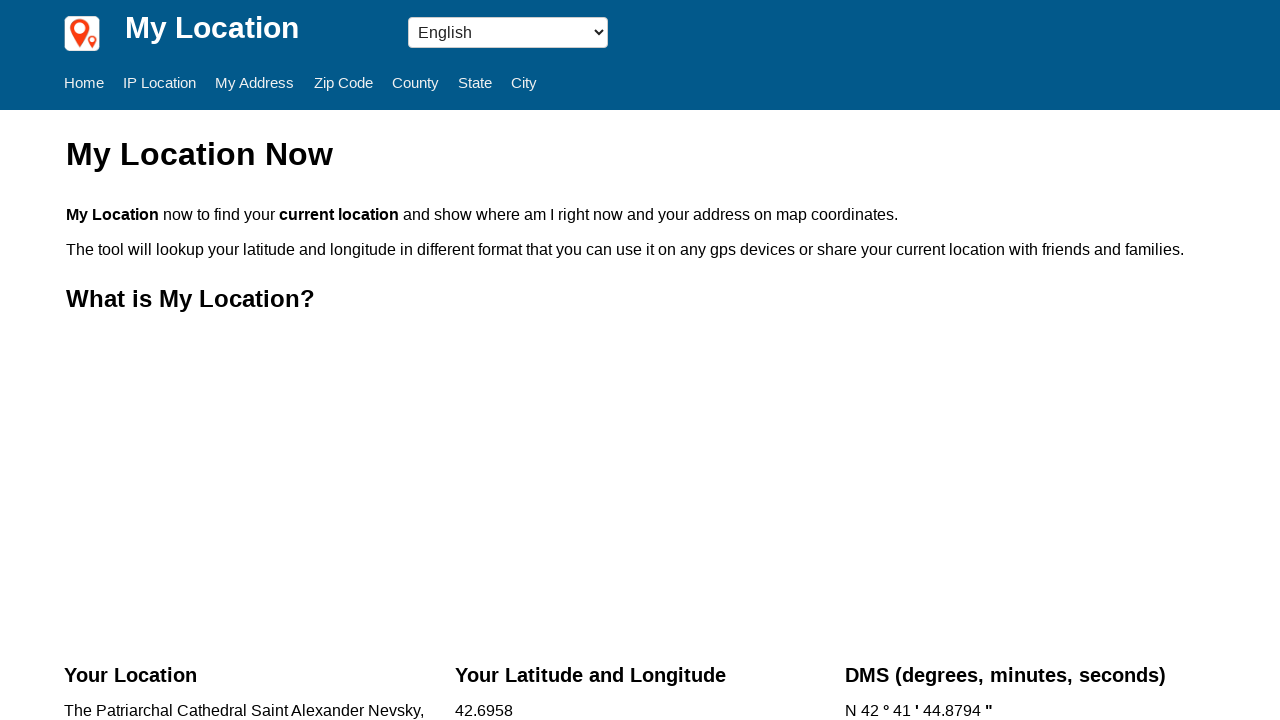